Tests React Semantic UI dropdown selection by selecting different names from a dropdown menu

Starting URL: https://react.semantic-ui.com/maximize/dropdown-example-selection/

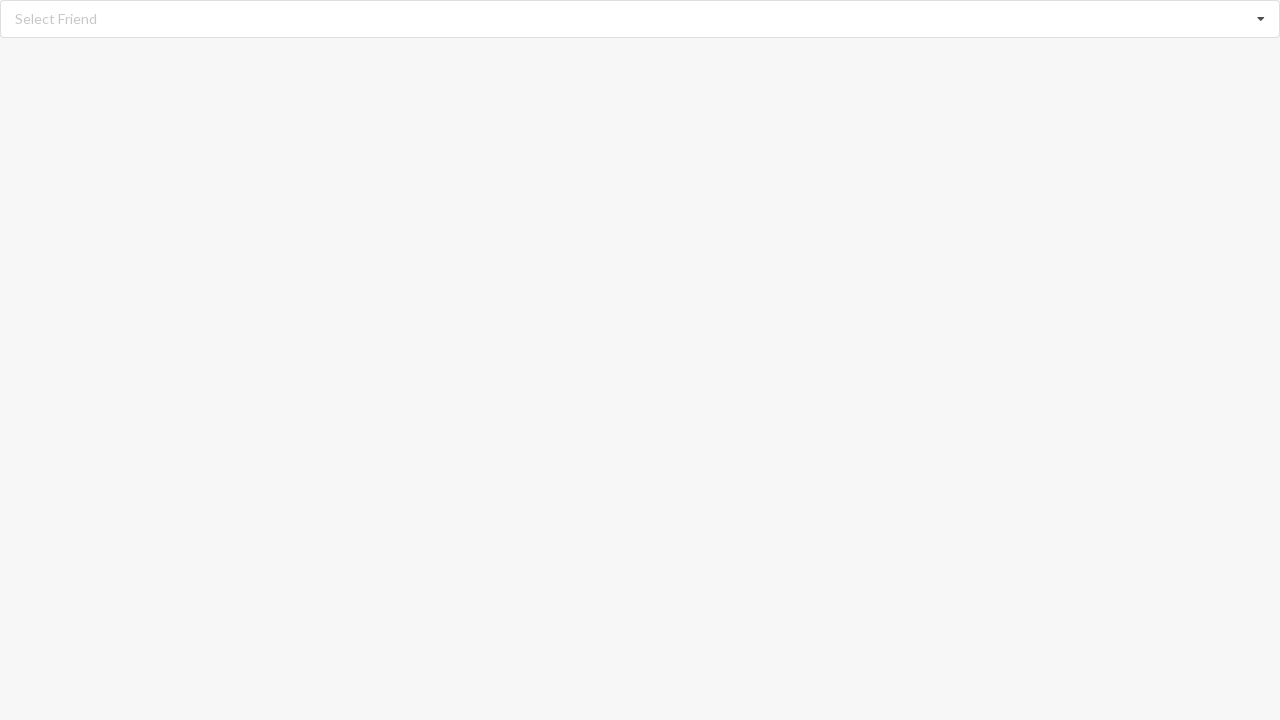

Clicked dropdown to open menu at (640, 19) on div#root
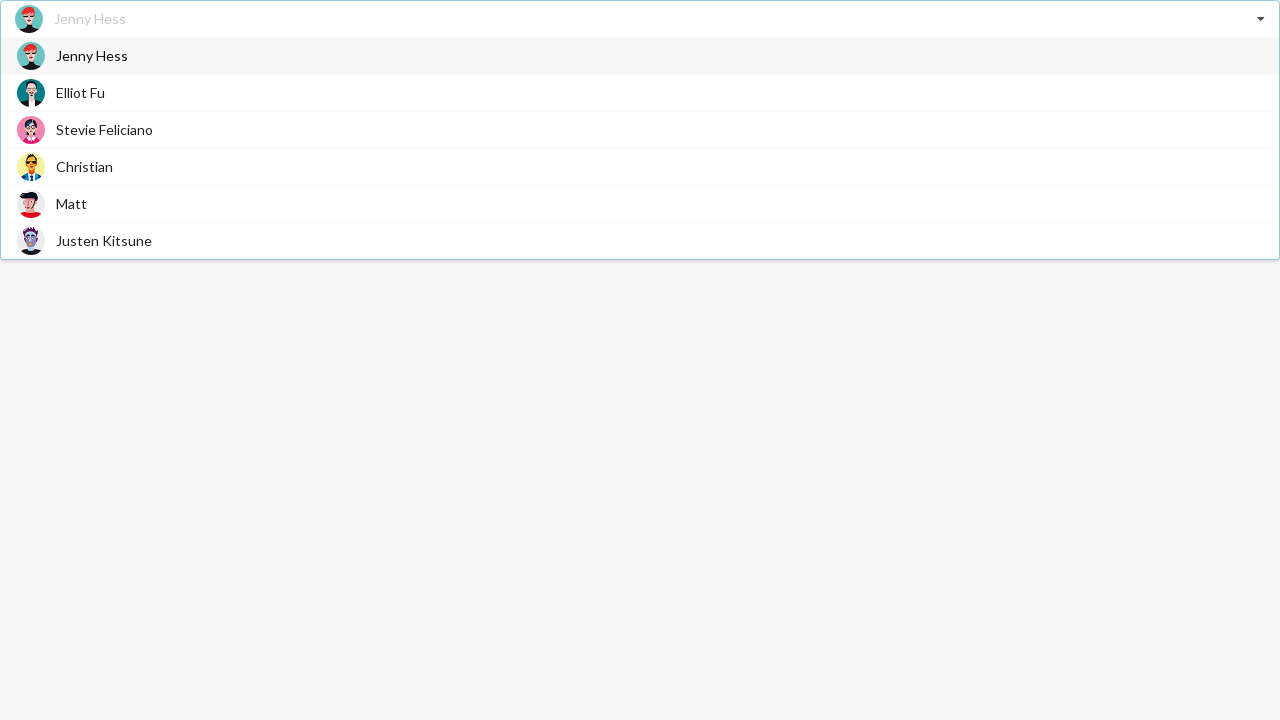

Dropdown items became visible
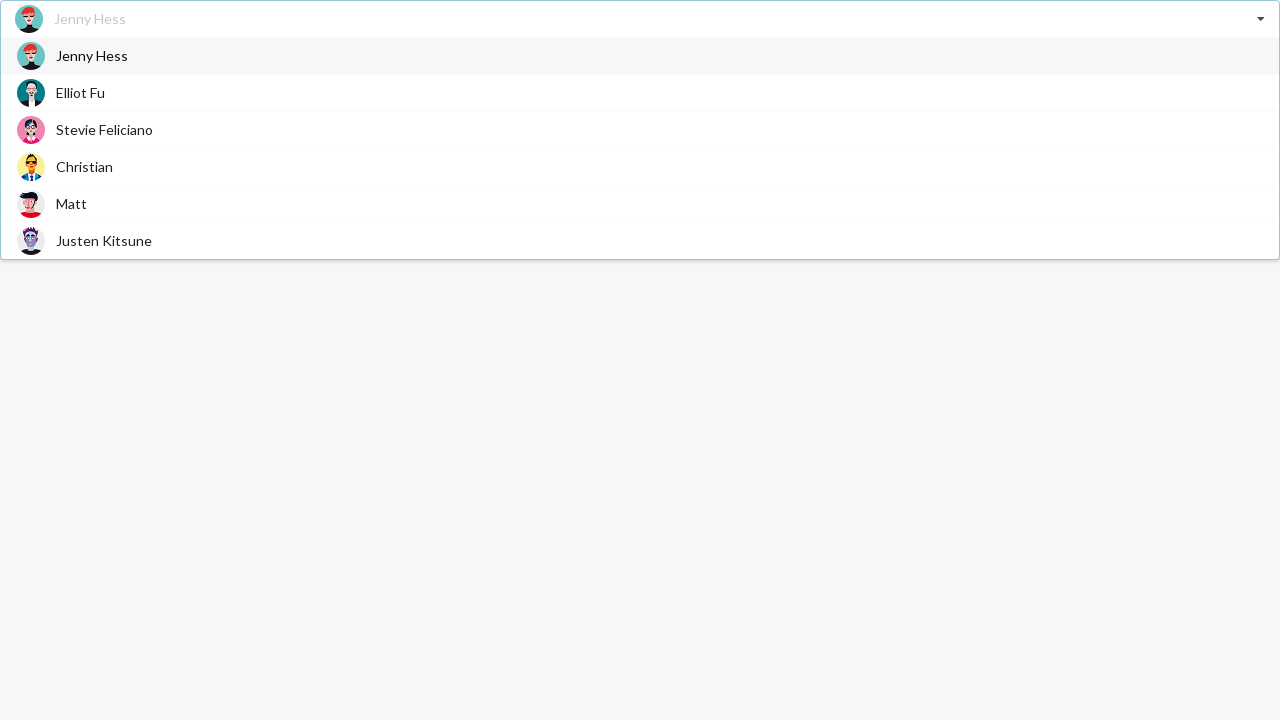

Selected 'Matt' from dropdown at (72, 204) on div.item>span >> nth=4
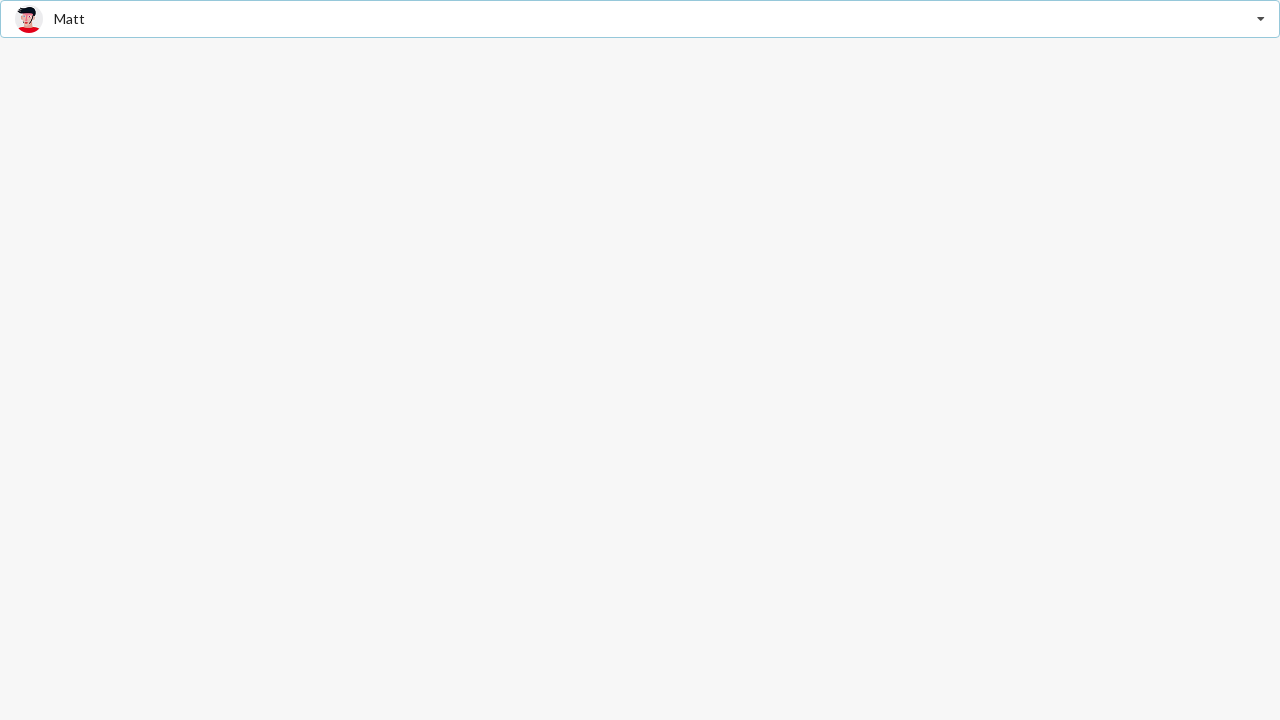

Clicked dropdown to open menu at (640, 19) on div#root
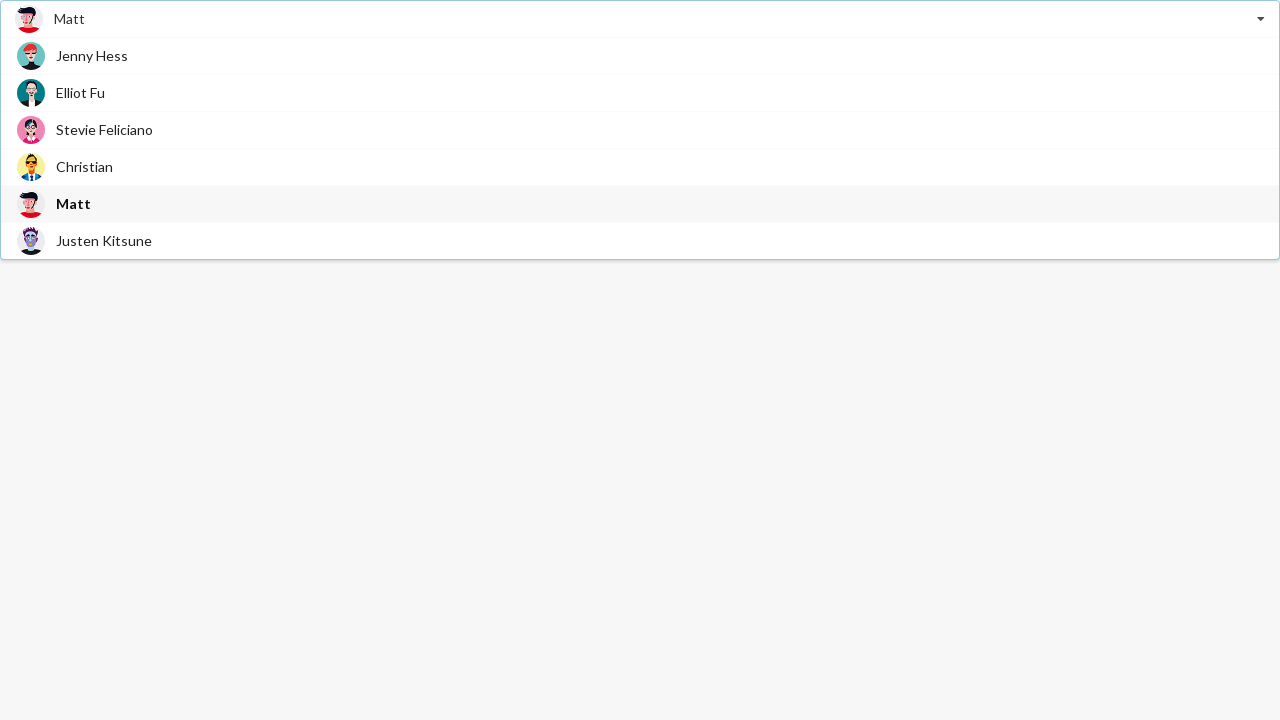

Dropdown items became visible
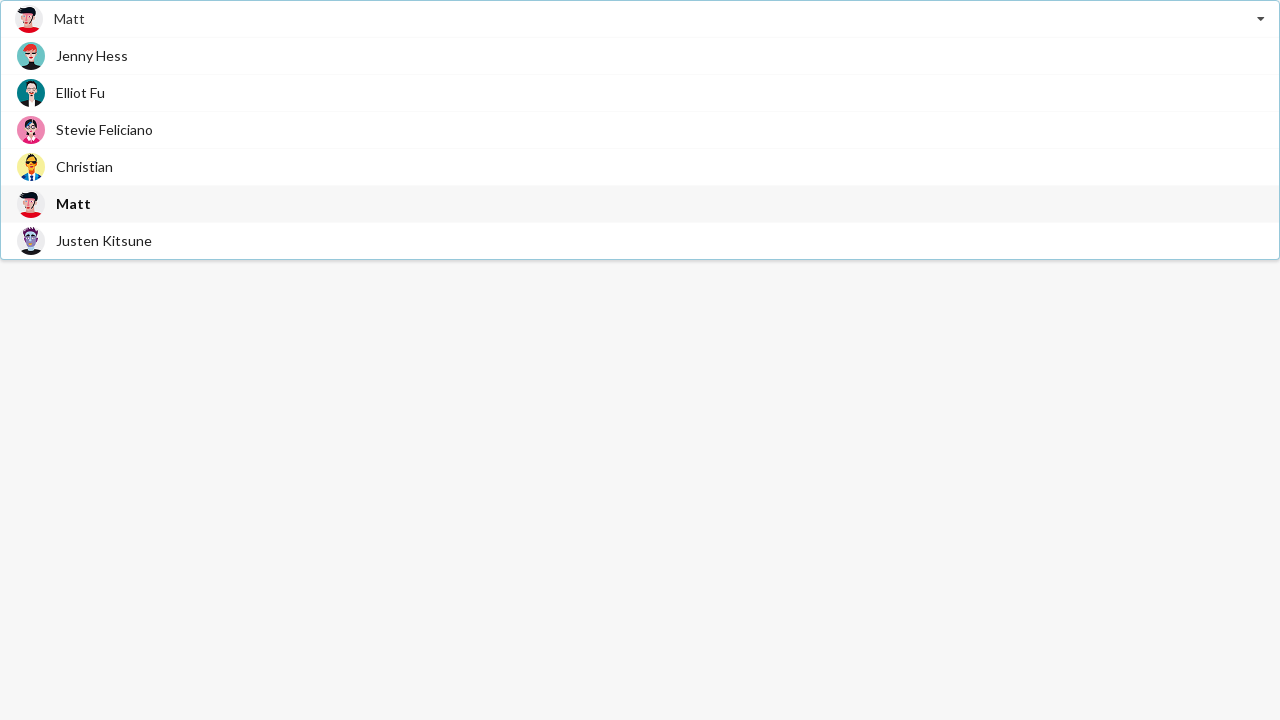

Selected 'Jenny Hess' from dropdown at (92, 56) on div.item>span >> nth=0
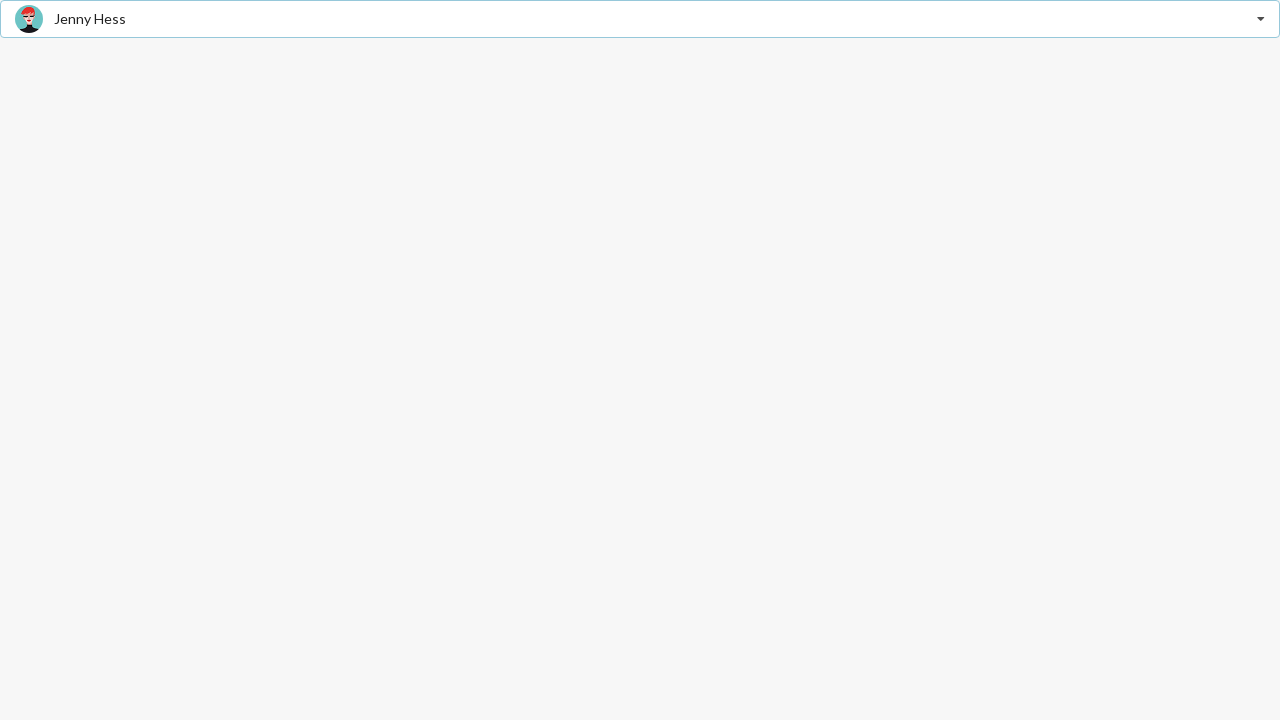

Clicked dropdown to open menu at (640, 19) on div#root
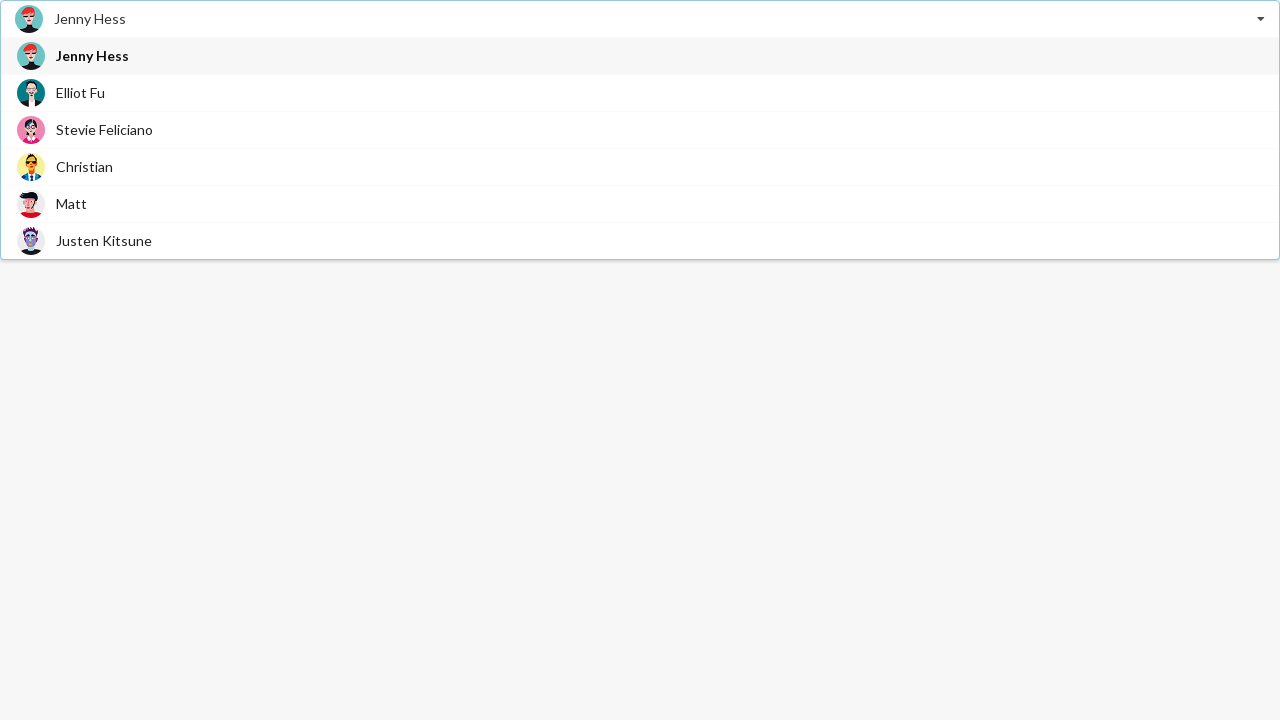

Dropdown items became visible
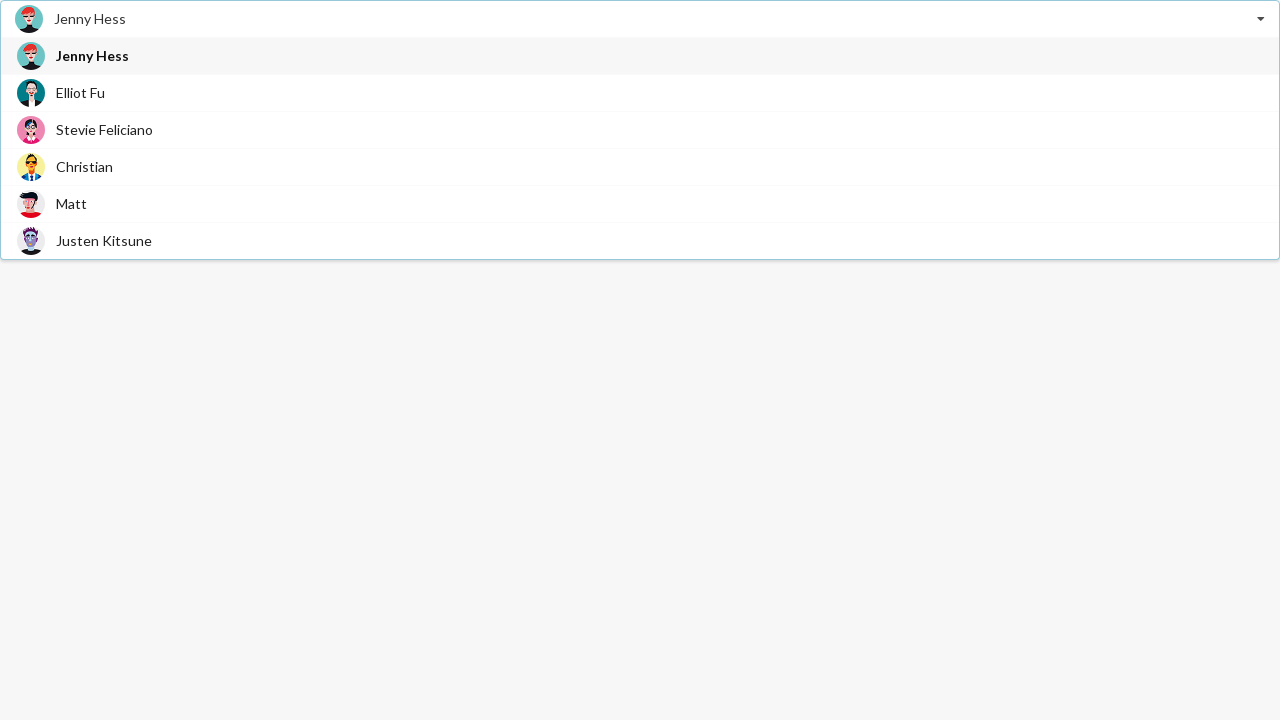

Selected 'Stevie Feliciano' from dropdown at (104, 130) on div.item>span >> nth=2
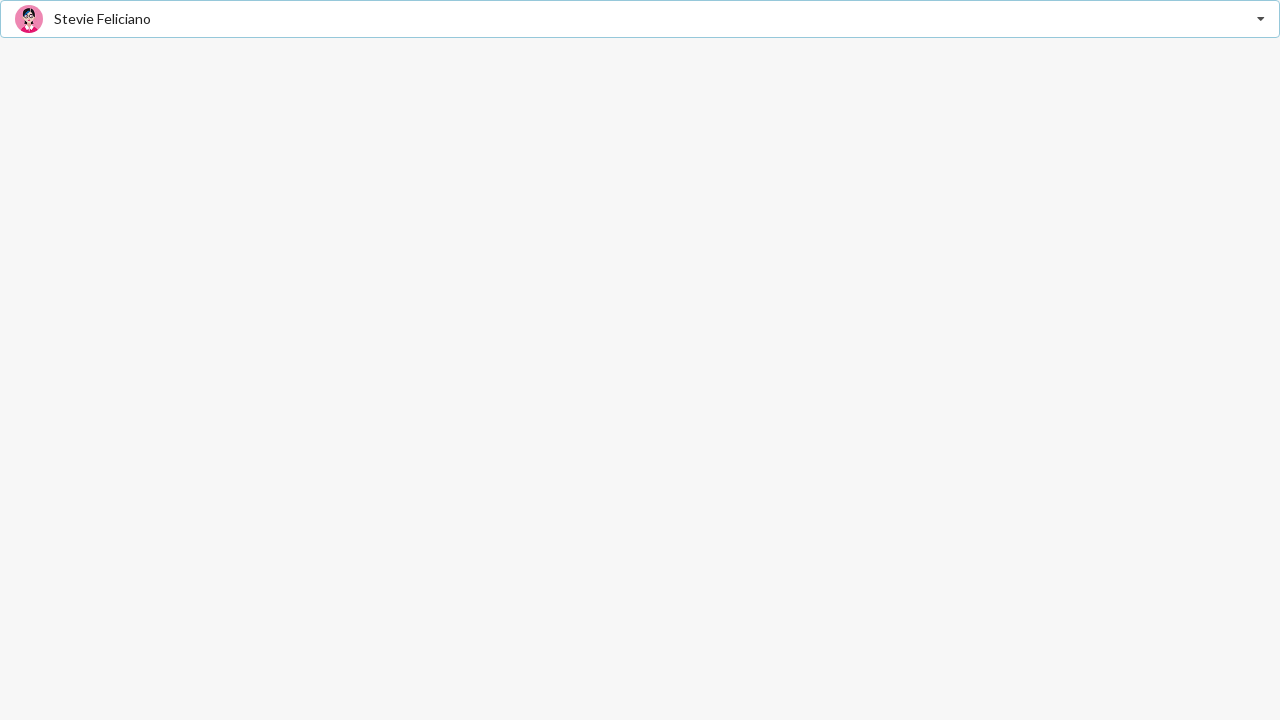

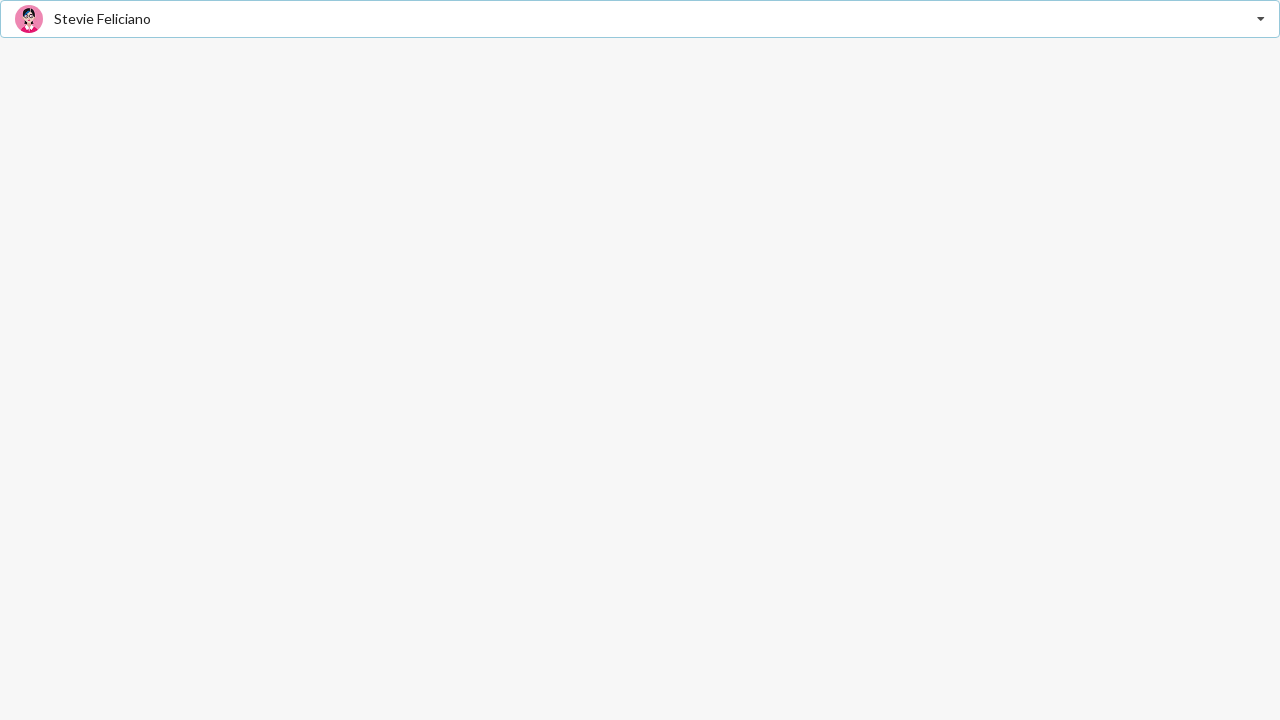